Tests JavaScript alert functionality by clicking a button that triggers an alert and then accepting/dismissing the alert dialog

Starting URL: https://demoqa.com/alerts

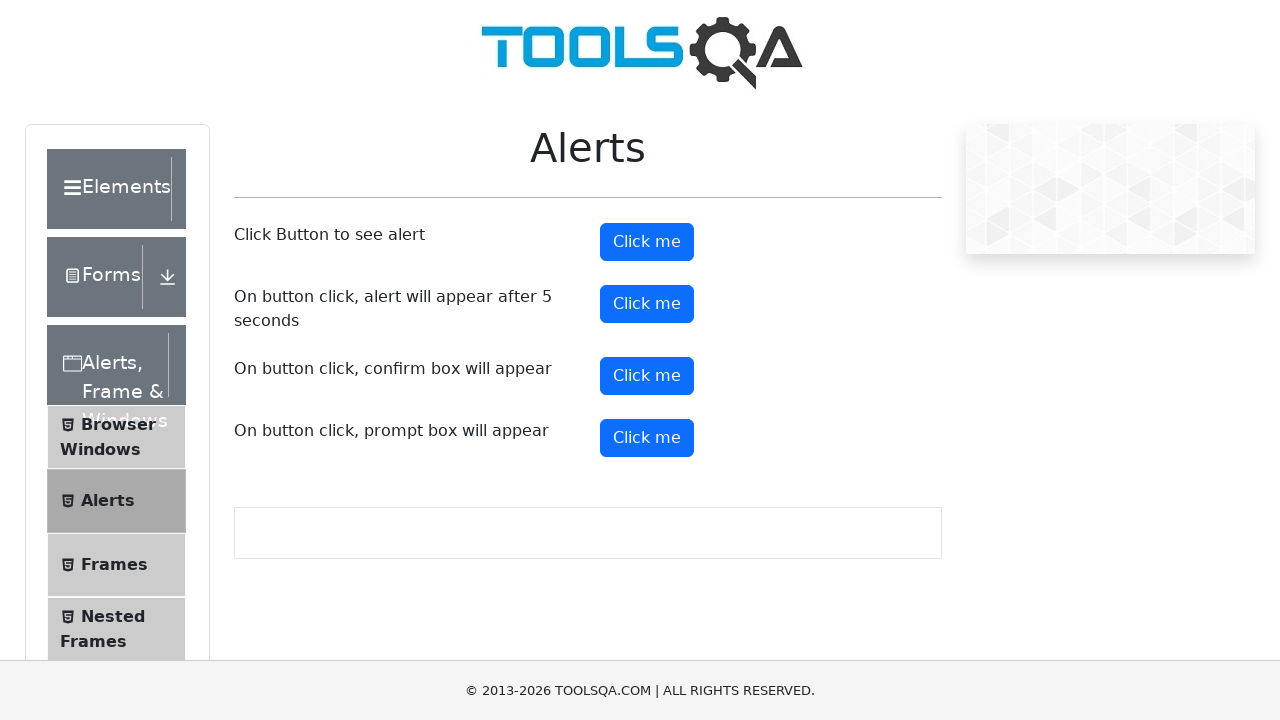

Set up dialog handler to accept alerts
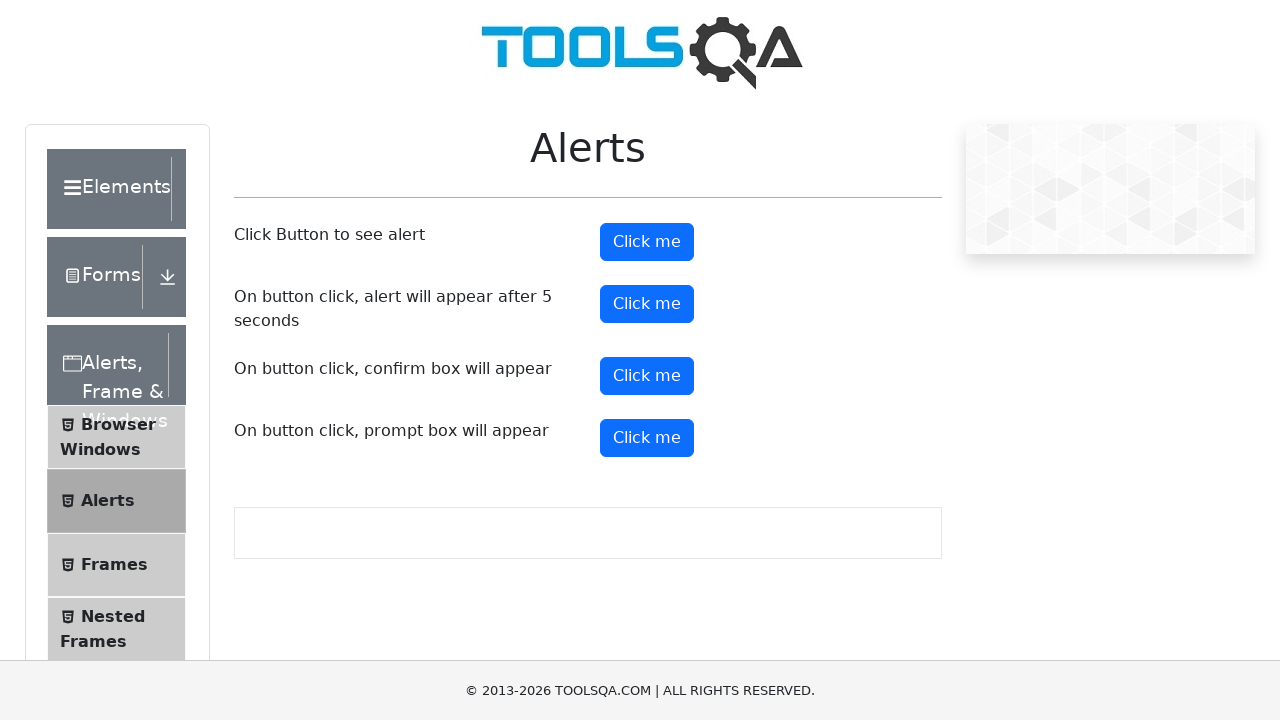

Clicked button to trigger JavaScript alert at (647, 242) on #alertButton
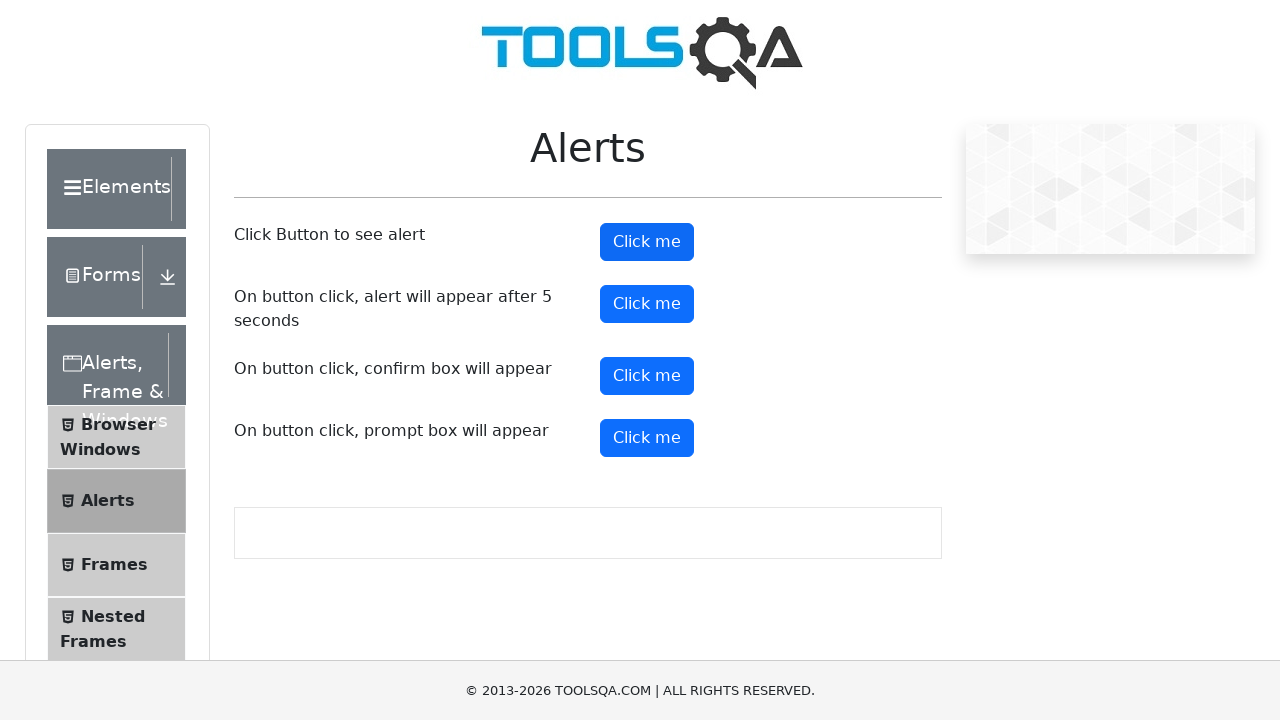

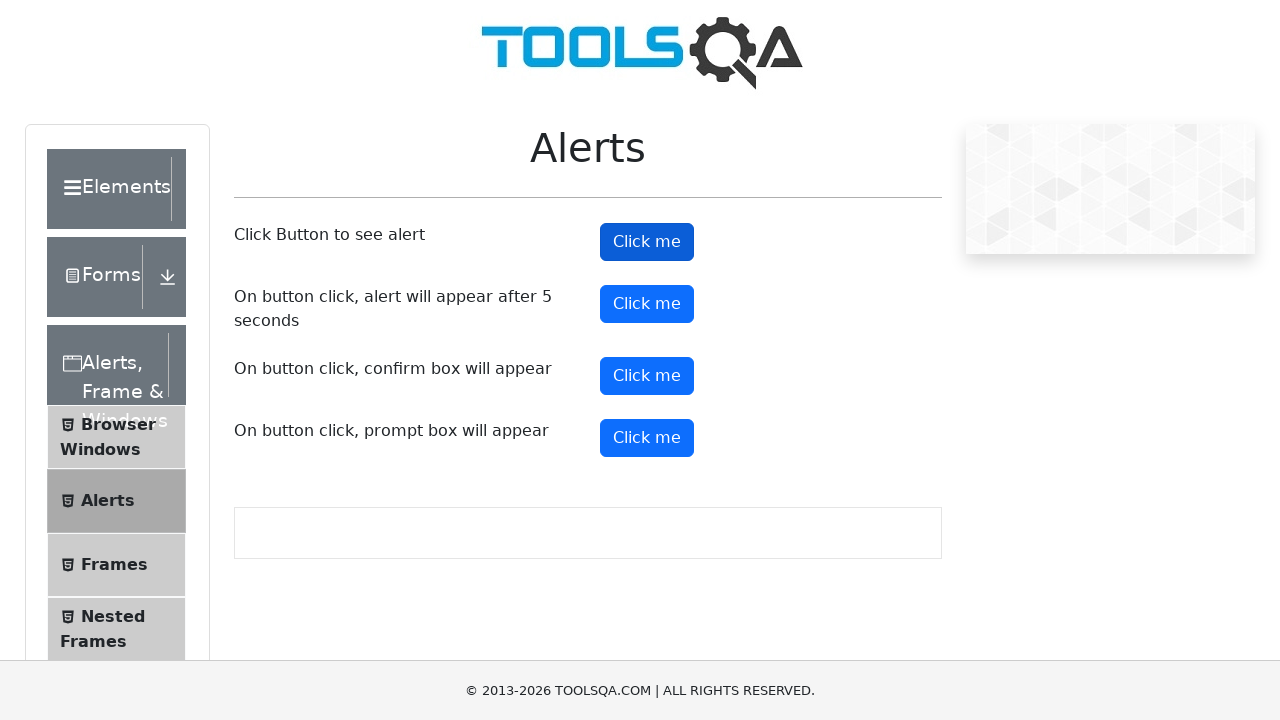